Tests JavaScript confirmation alert handling by clicking a button to trigger an alert, accepting it, and verifying the result message displays correctly on the page.

Starting URL: http://the-internet.herokuapp.com/javascript_alerts

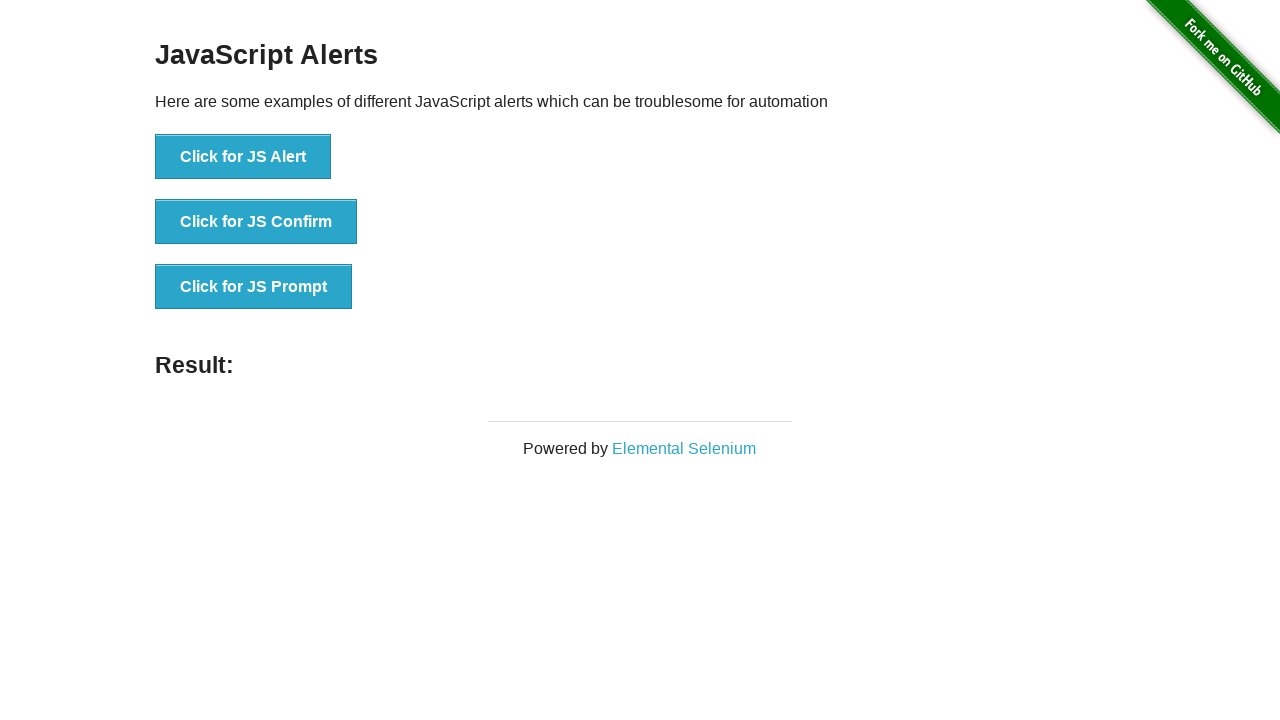

Set up dialog handler to accept confirmation alerts
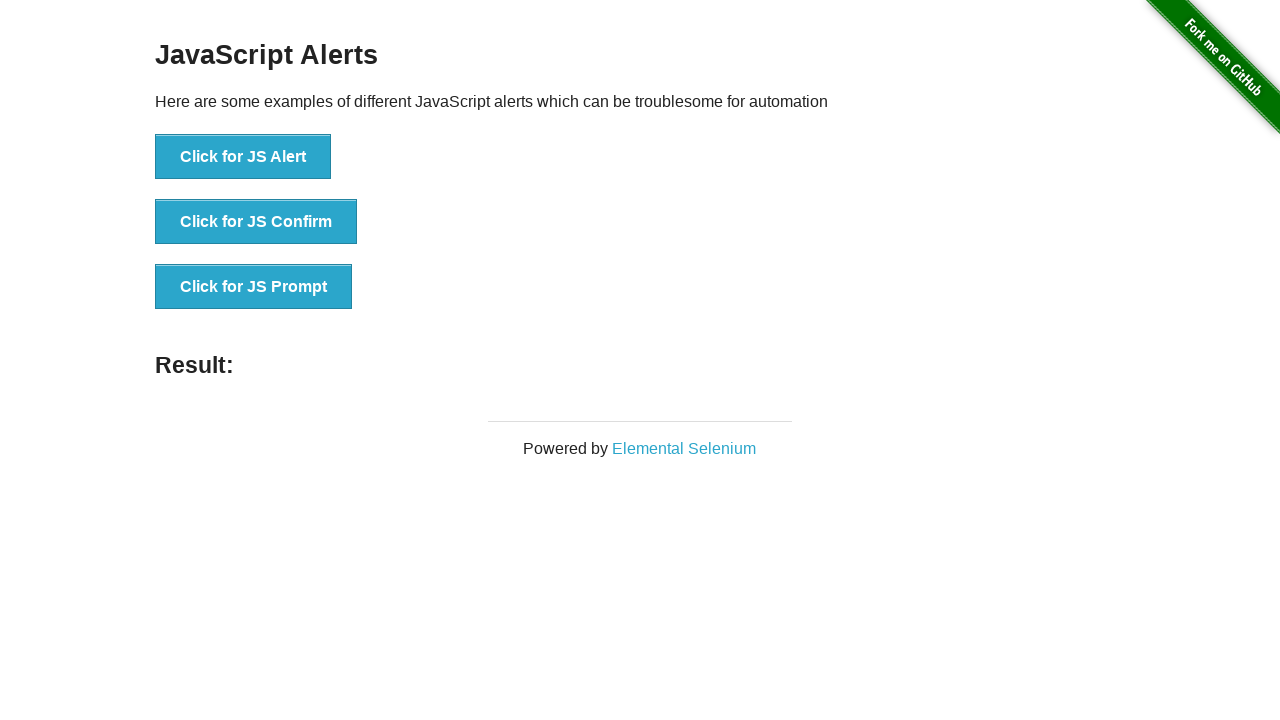

Clicked the confirmation alert button at (256, 222) on button >> nth=1
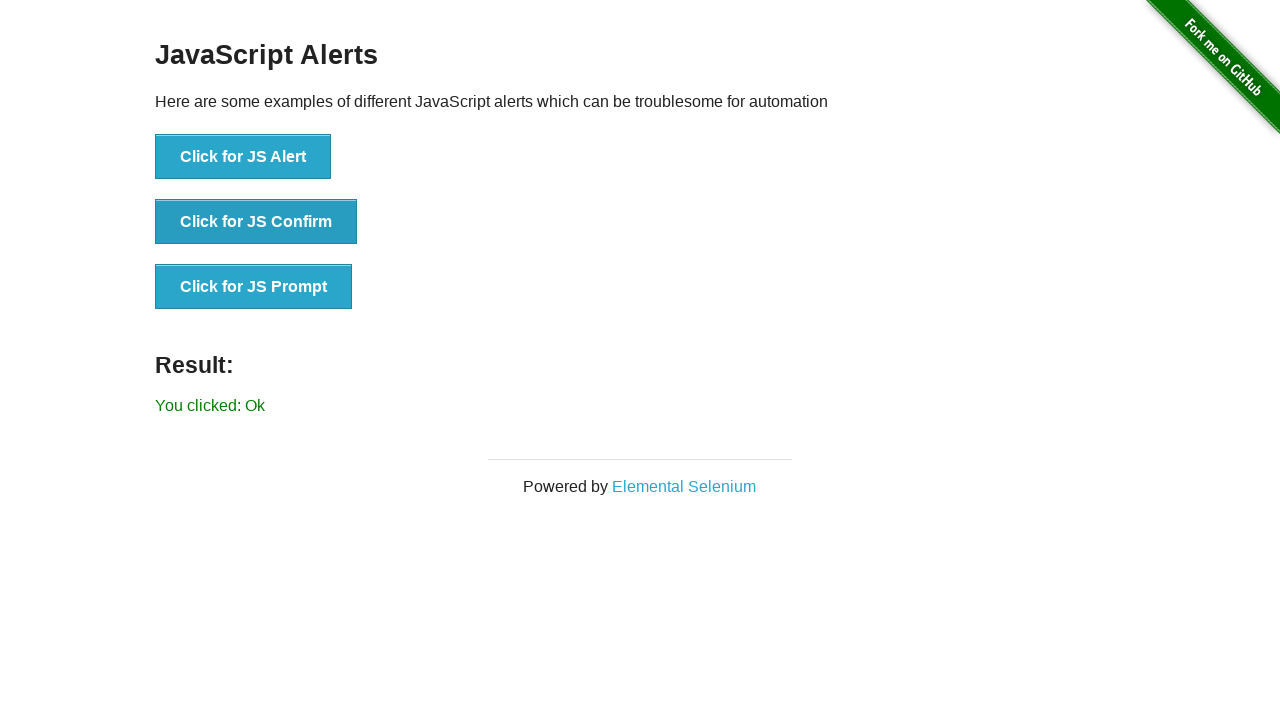

Waited for result message to appear
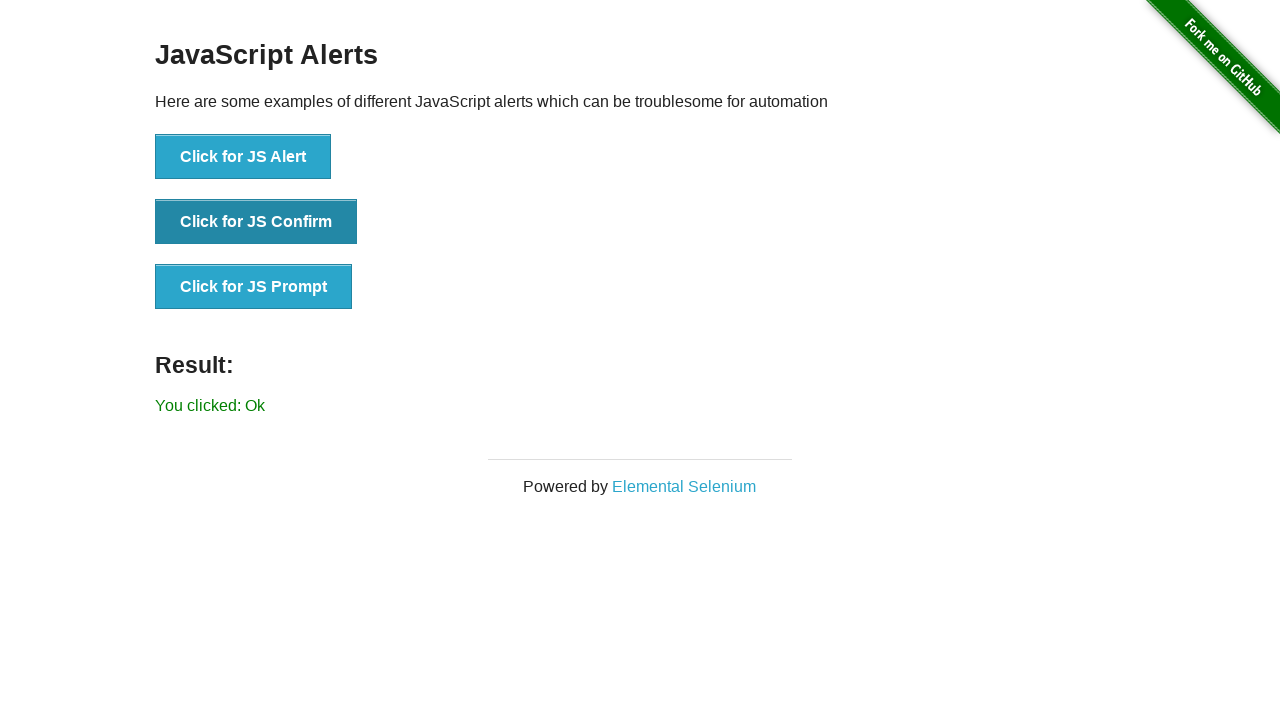

Retrieved result message: You clicked: Ok
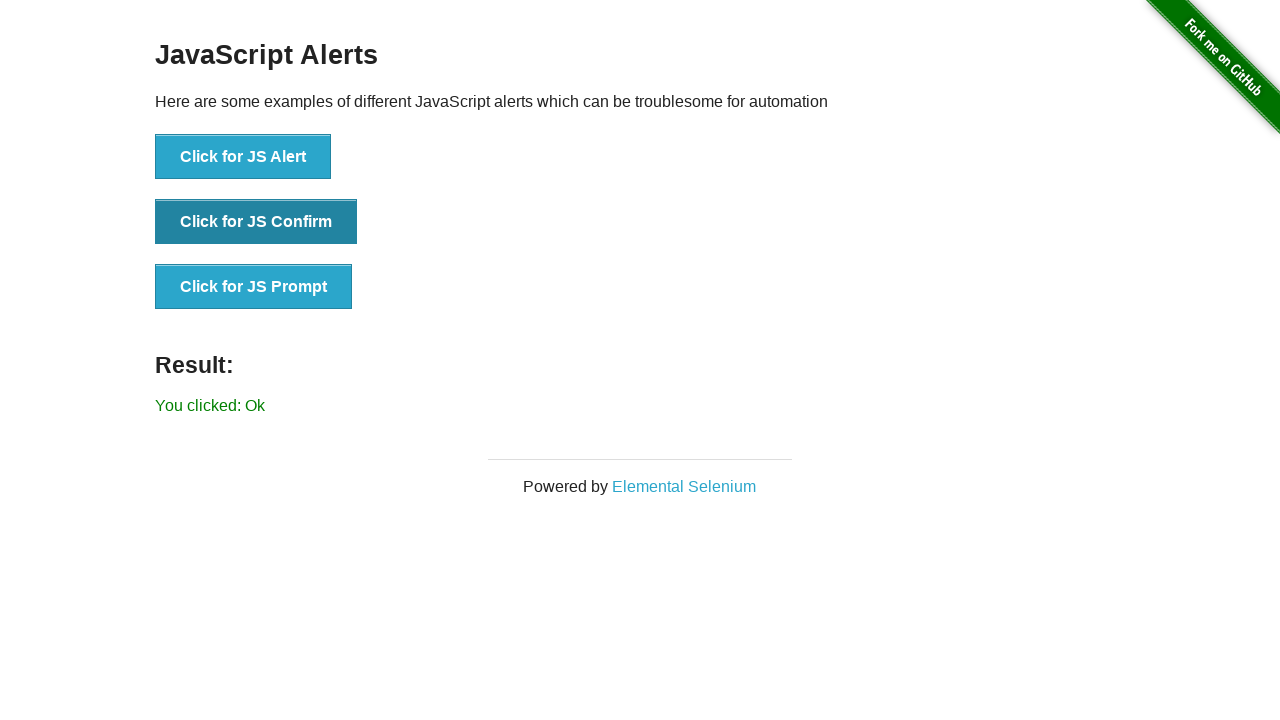

Verified result message contains 'You clicked: Ok'
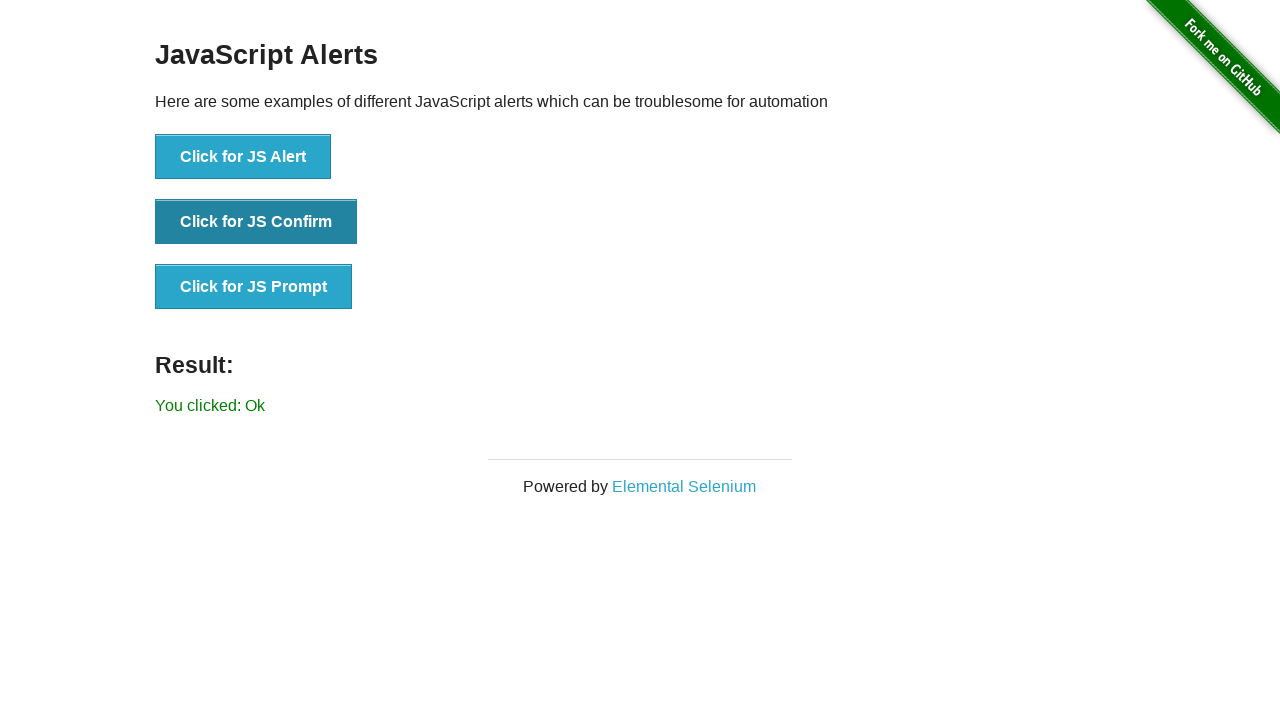

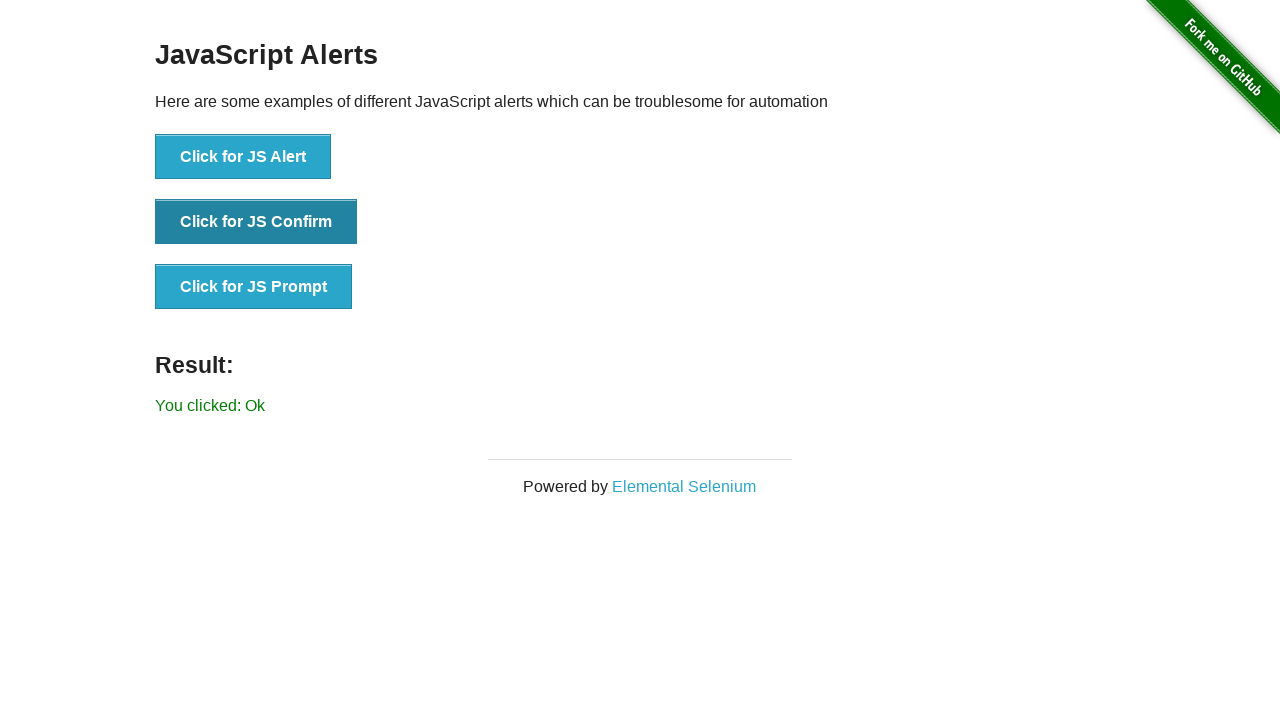